Tests implicit wait functionality by waiting for a dynamically appearing element and verifying its text

Starting URL: https://kristinek.github.io/site/examples/sync

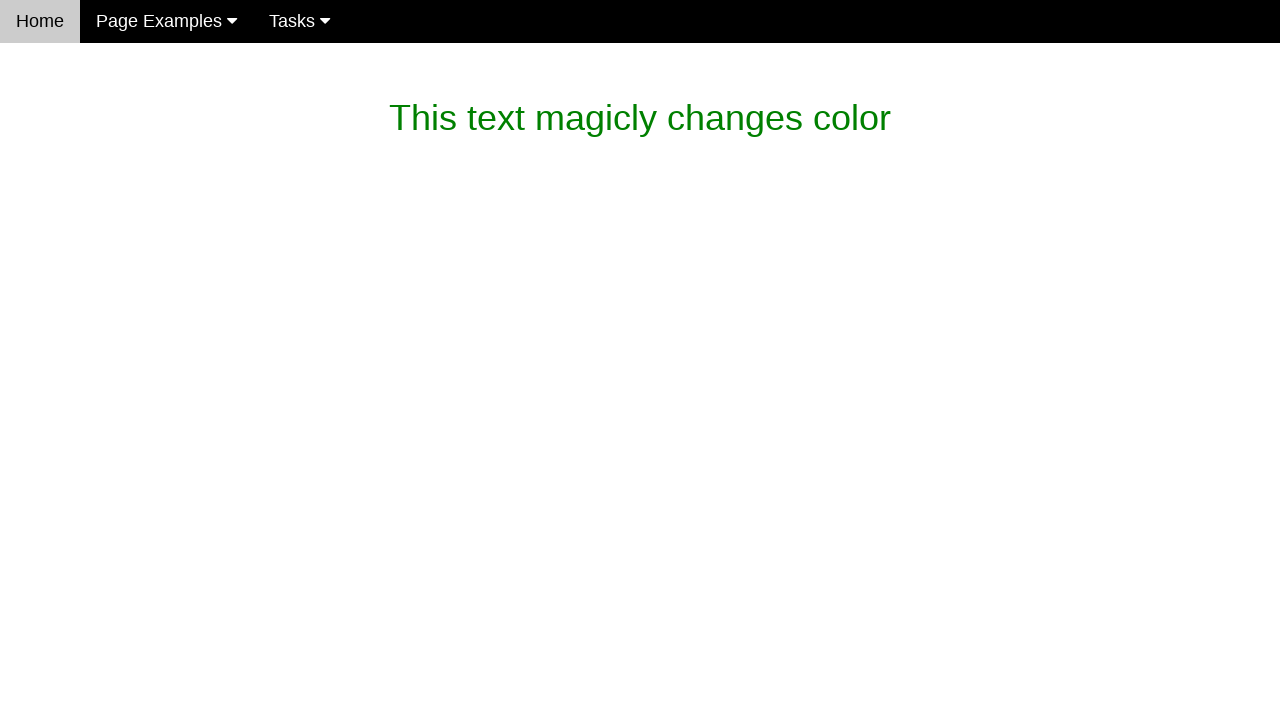

Waited for dynamic text element containing 'dev magic' to appear
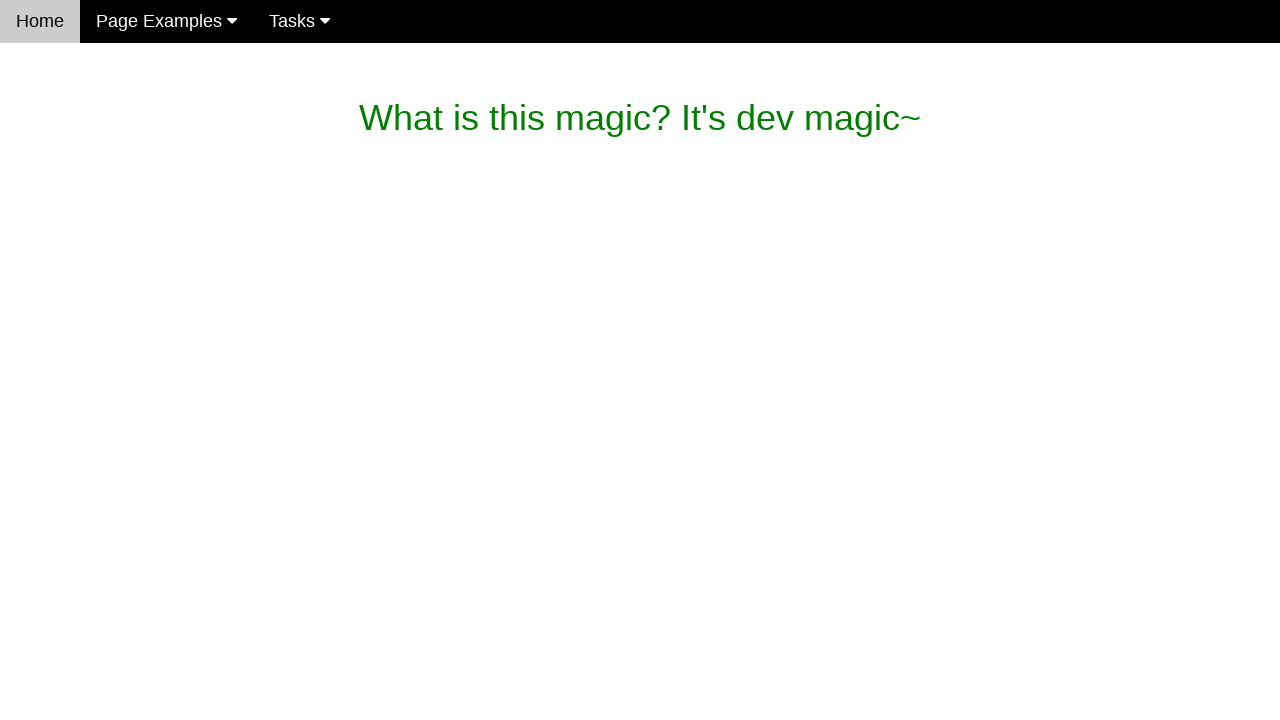

Verified paragraph text content equals 'What is this magic? It's dev magic~'
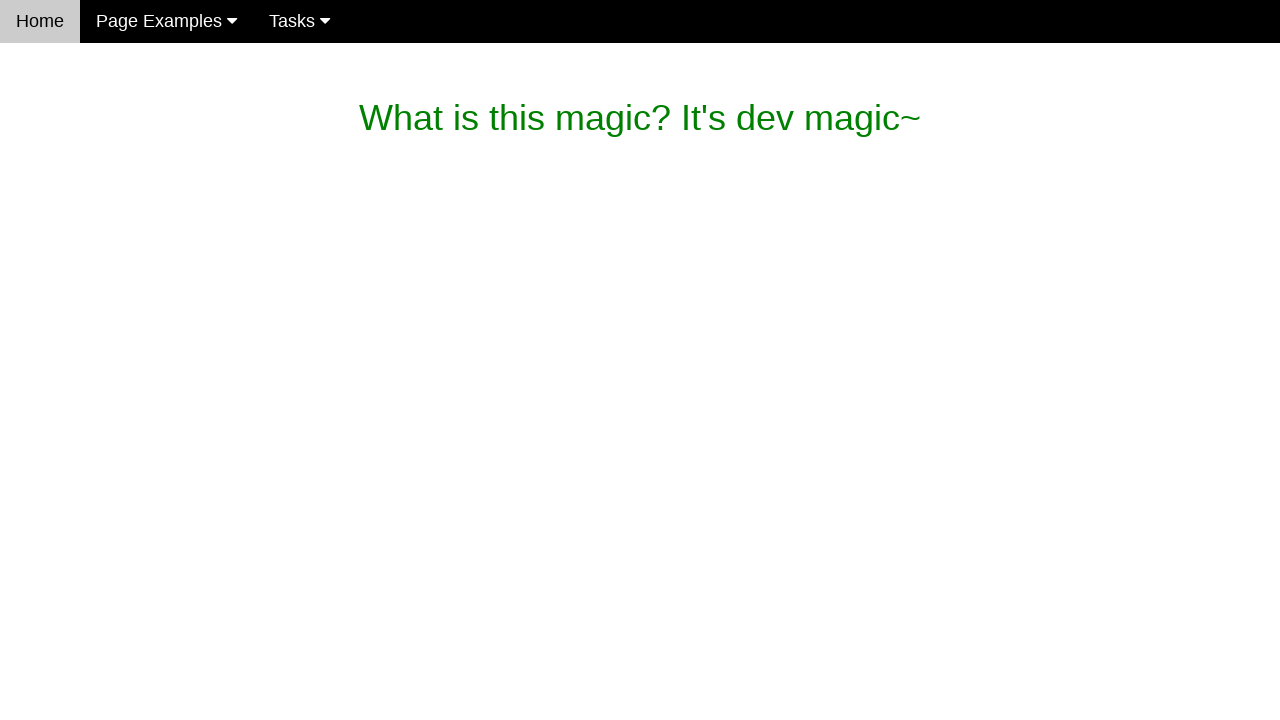

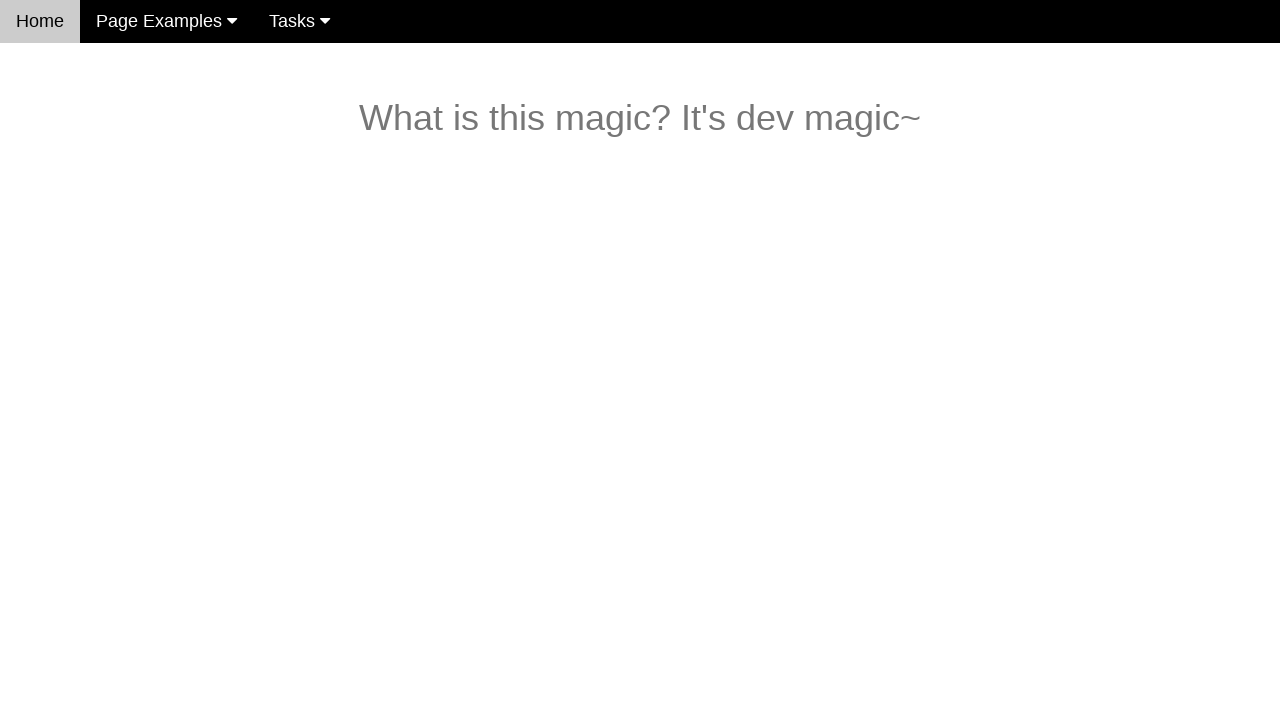